Removes checkbox, then clicks Add button to verify checkbox reappears with "It's back!" message.

Starting URL: https://the-internet.herokuapp.com/dynamic_controls

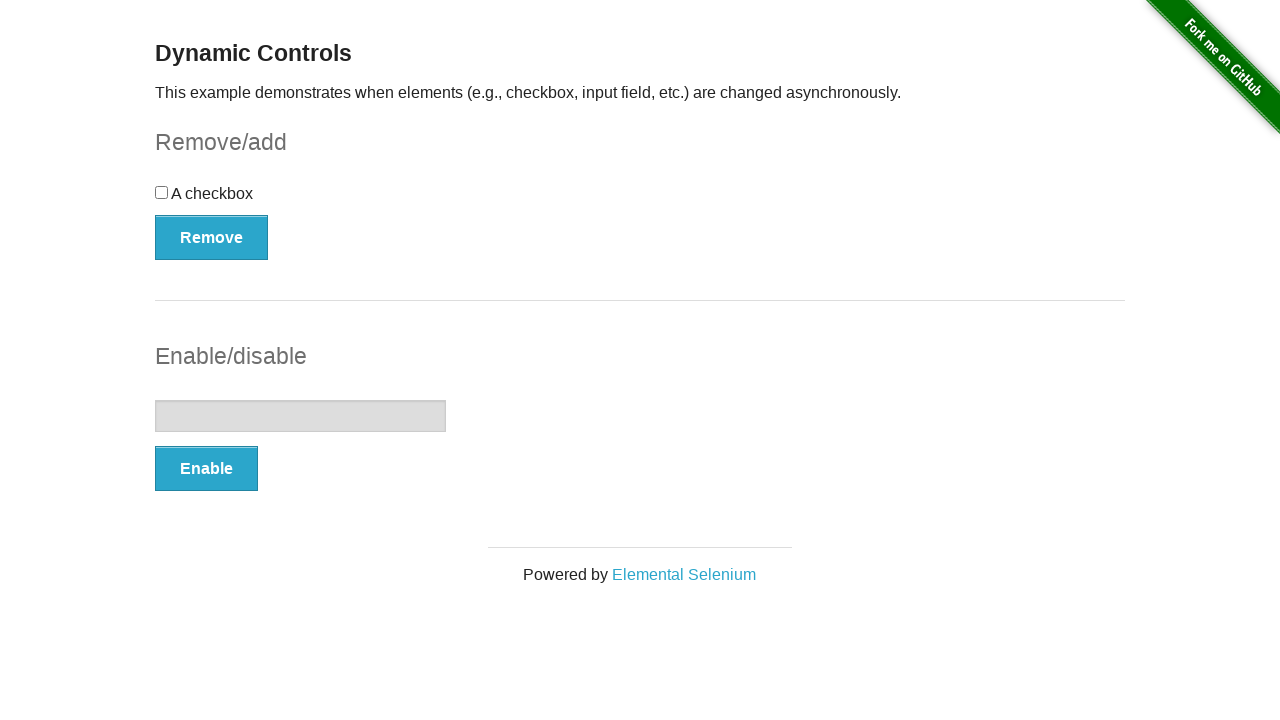

Clicked Remove button to hide checkbox at (212, 237) on #checkbox-example button
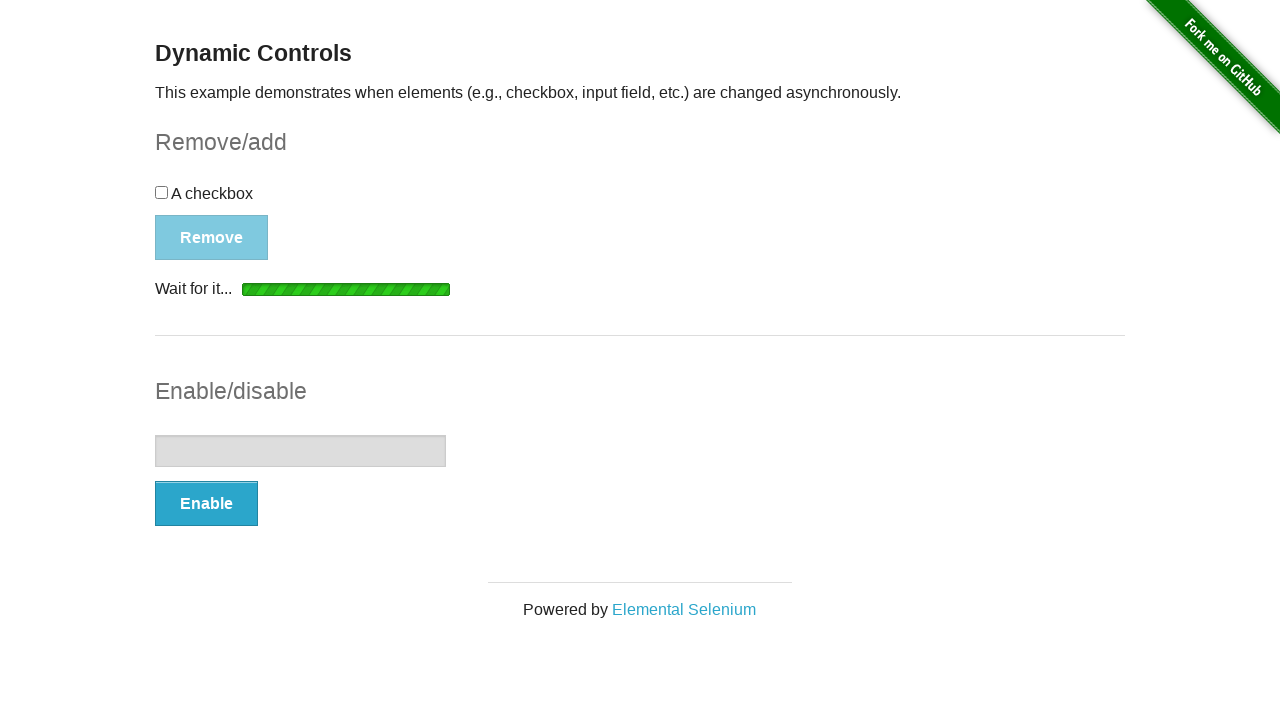

Waited for loading indicator to disappear
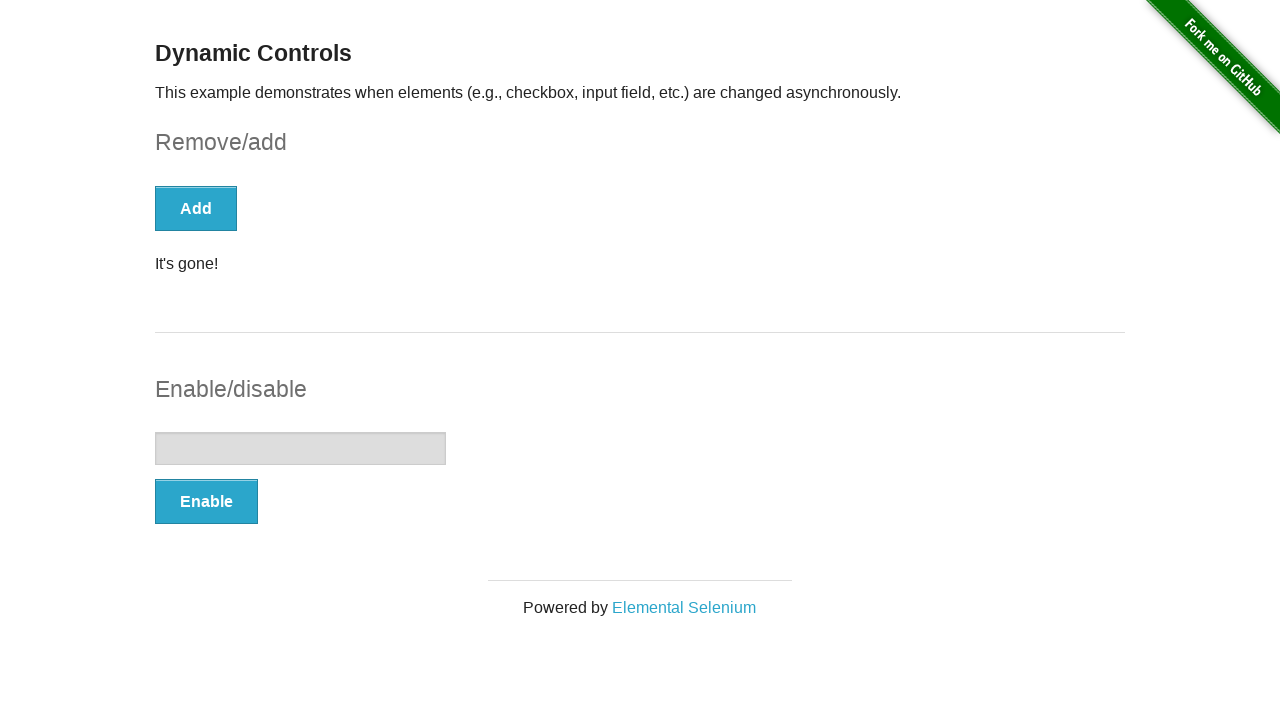

Verified checkbox removal message: 'It's gone!'
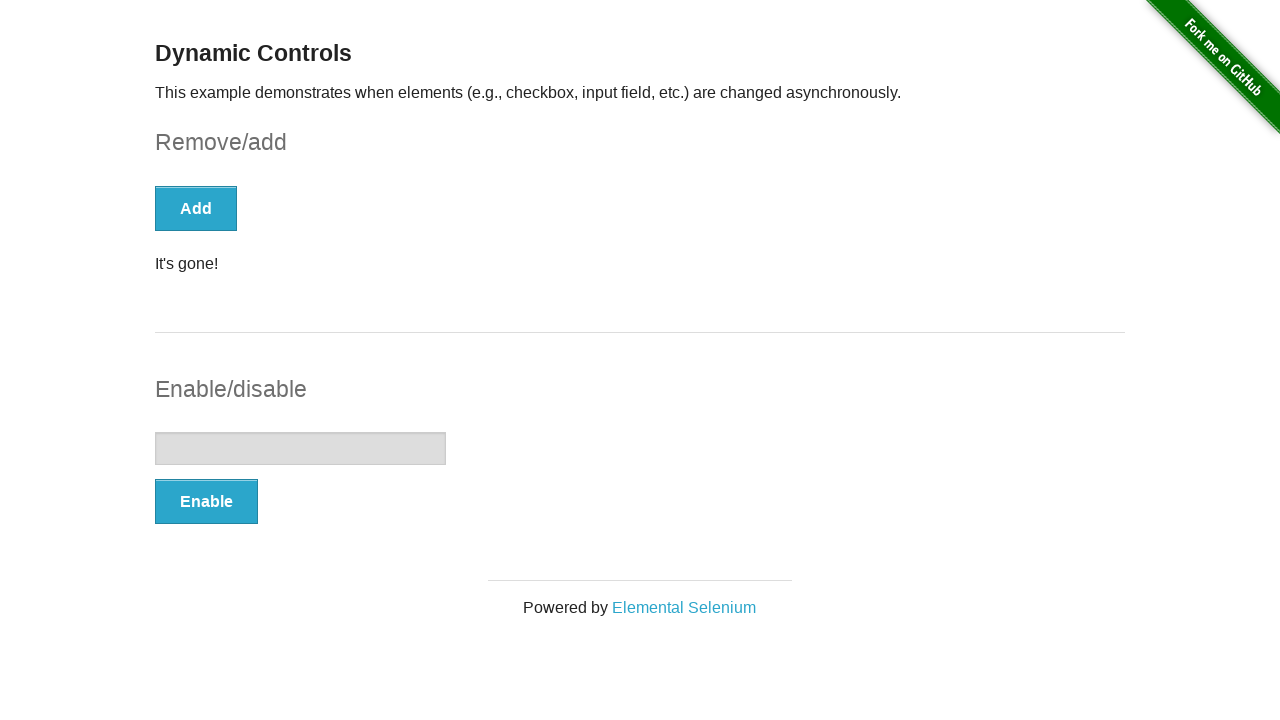

Clicked Add button to restore checkbox at (196, 208) on #checkbox-example button
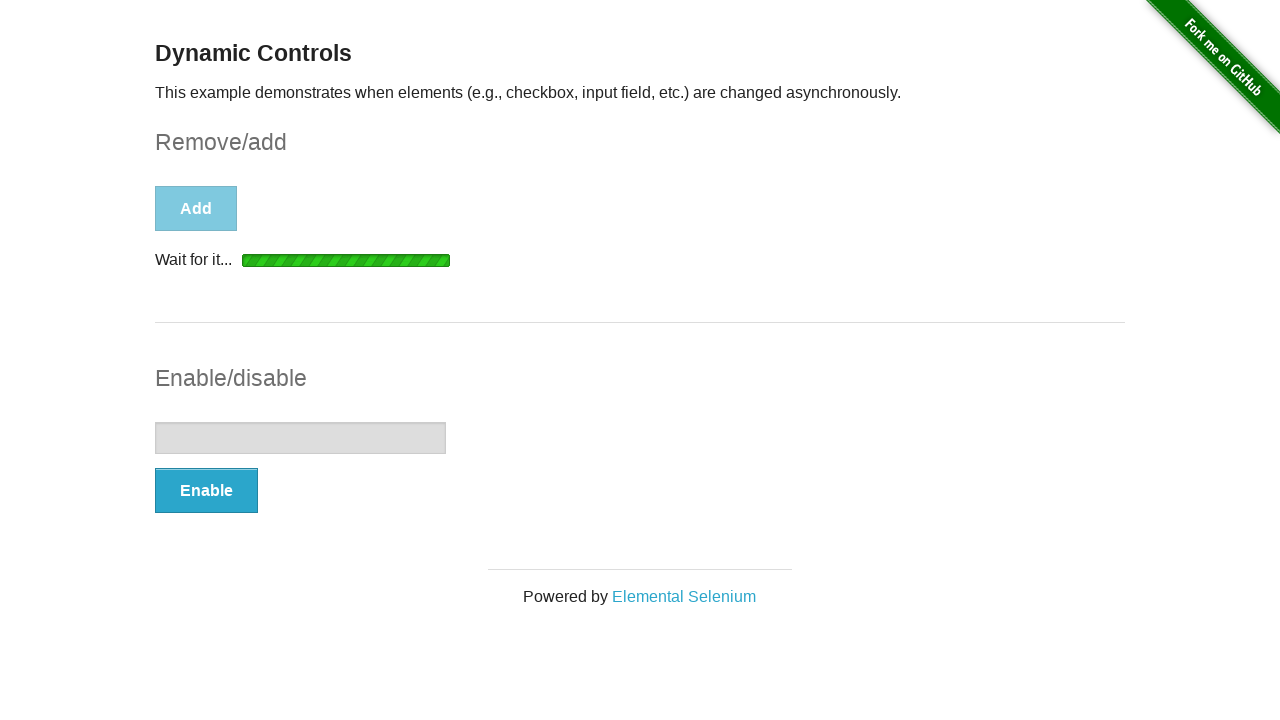

Waited for loading indicator to disappear after adding
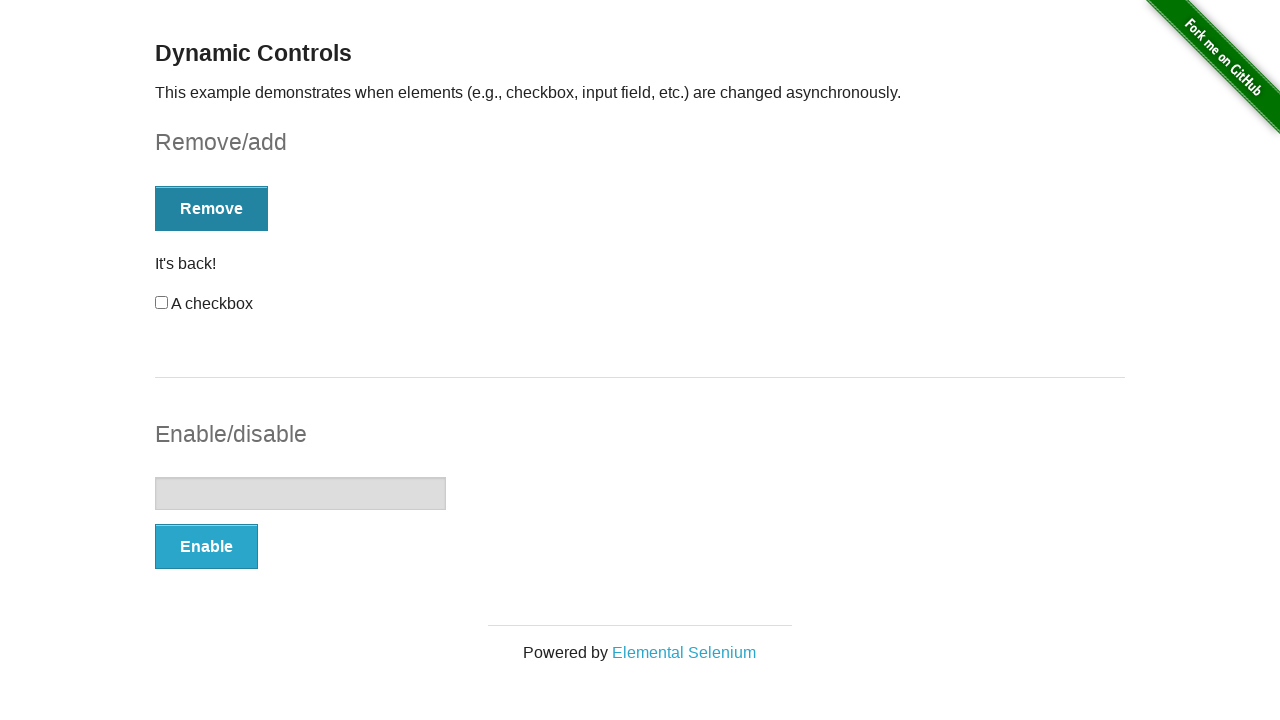

Verified checkbox restoration message: 'It's back!'
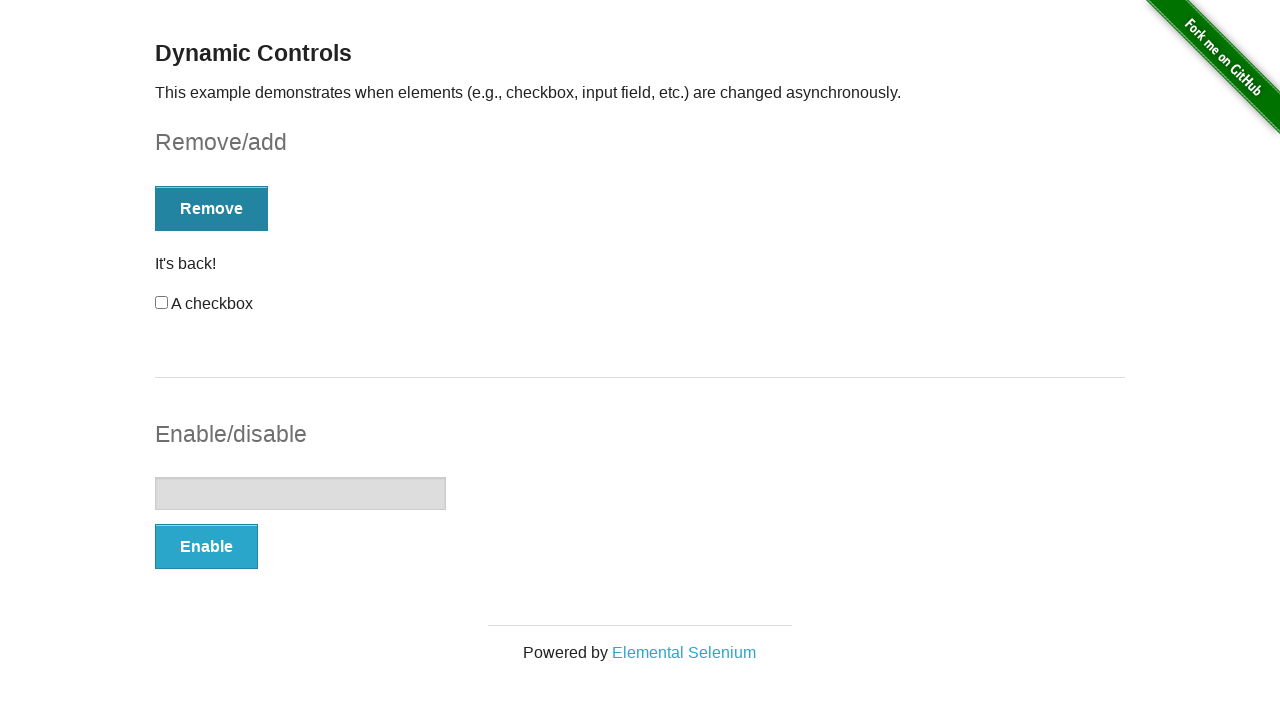

Verified checkbox is visible and not hidden
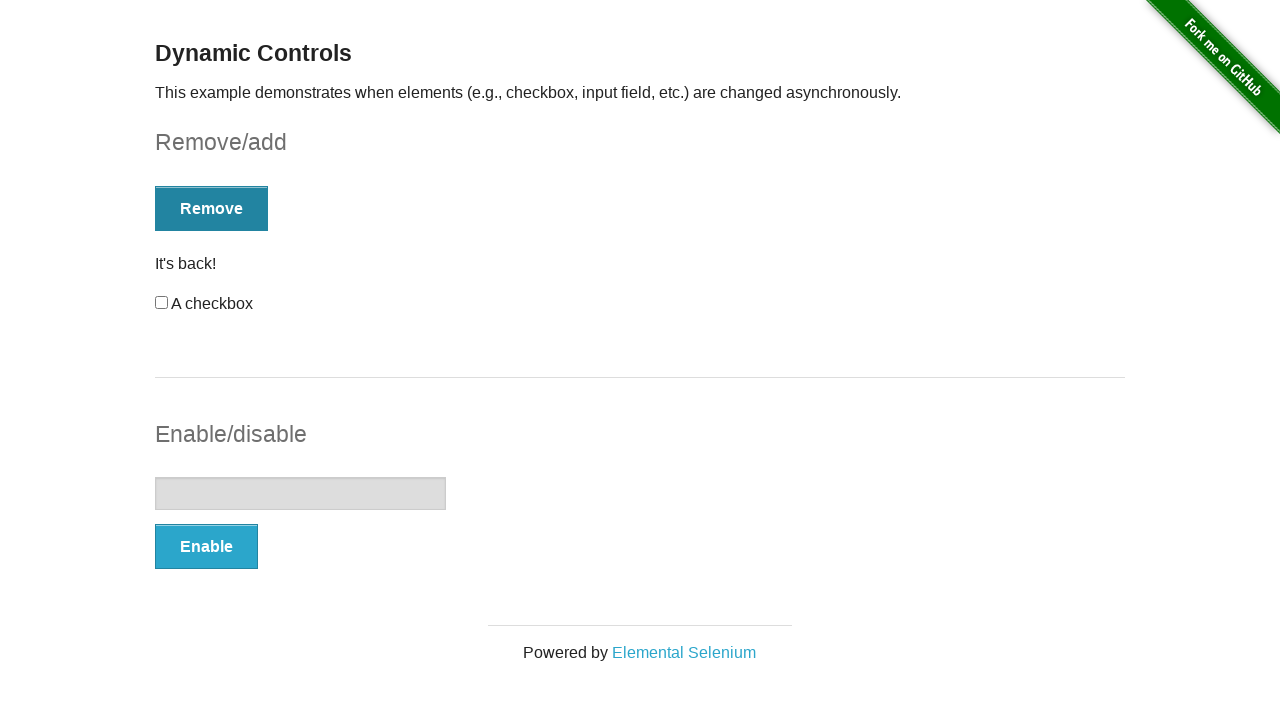

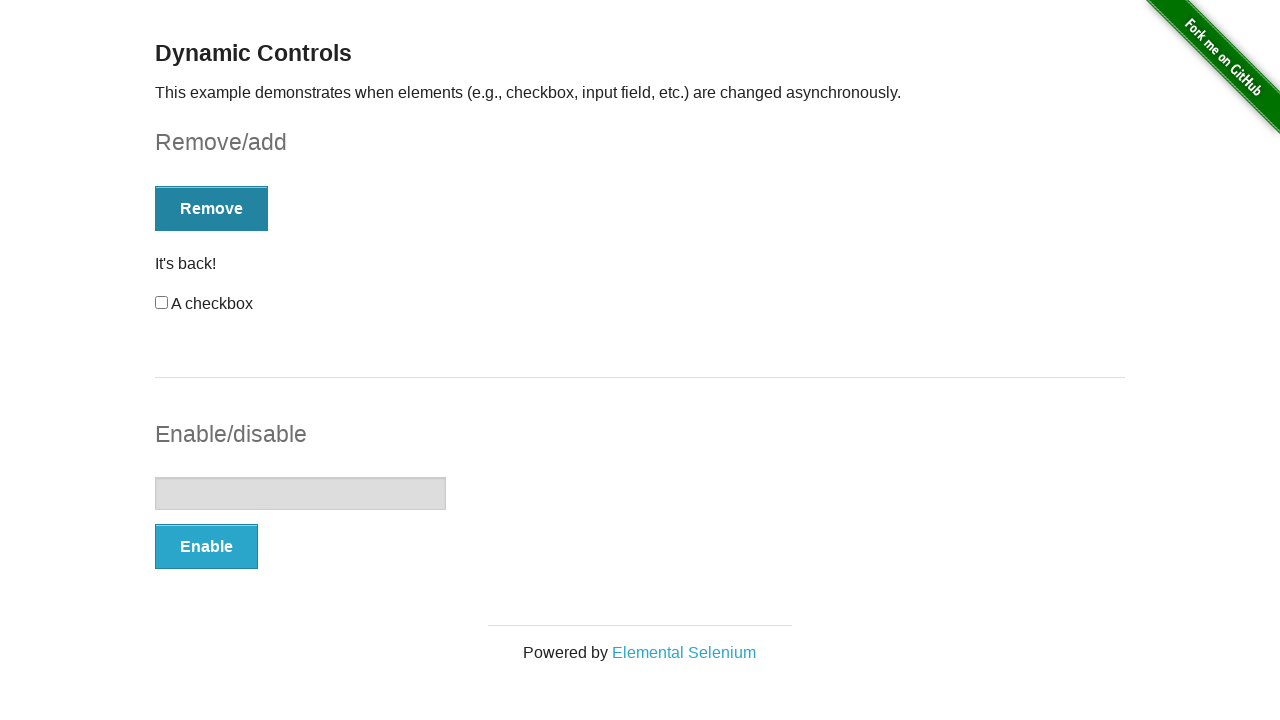